Tests the user search functionality on Pokemon Showdown by clicking the "Find a user" button, entering a username, and viewing user details

Starting URL: https://play.pokemonshowdown.com/

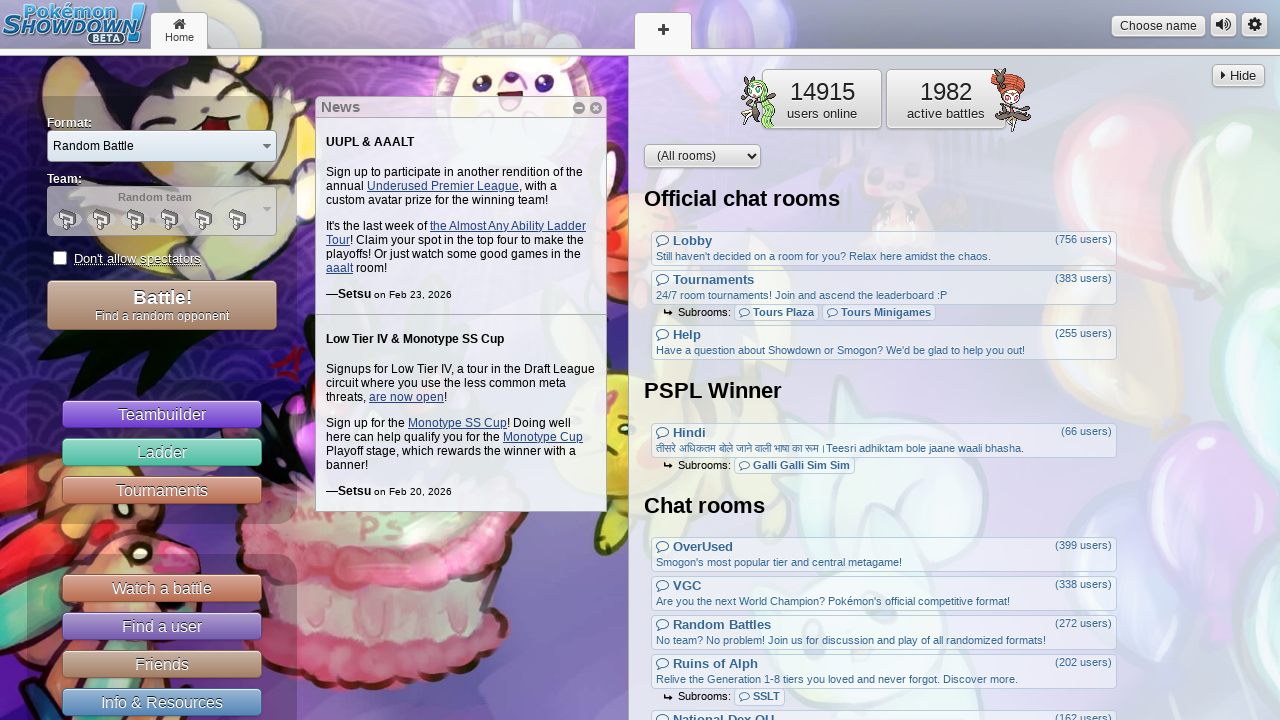

Page body loaded
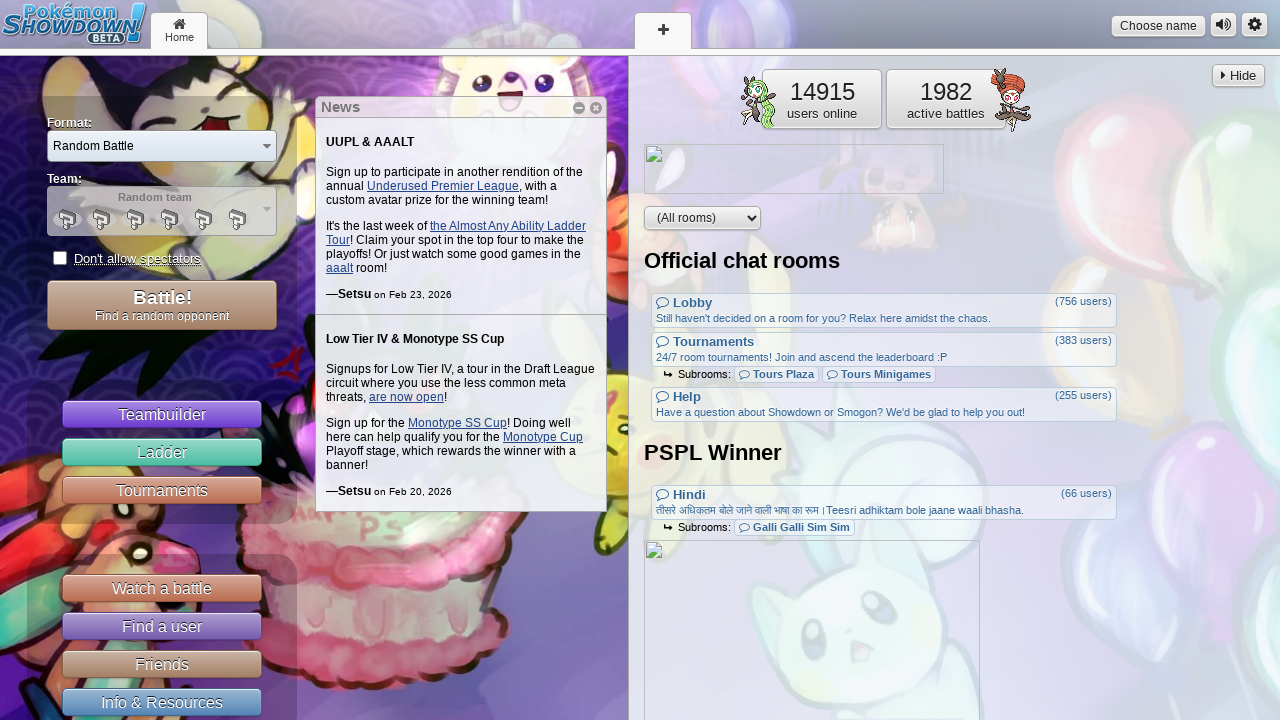

Clicked 'Find a user' button at (162, 626) on button[name='finduser']
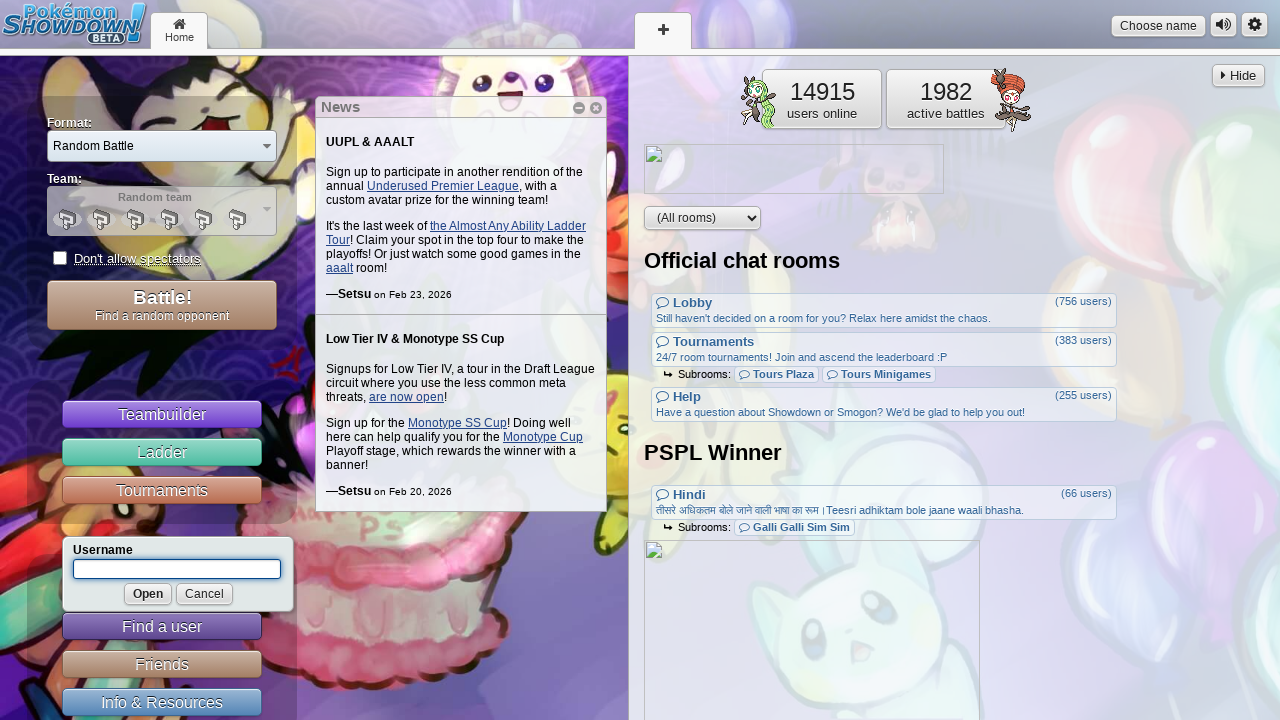

User search popup appeared
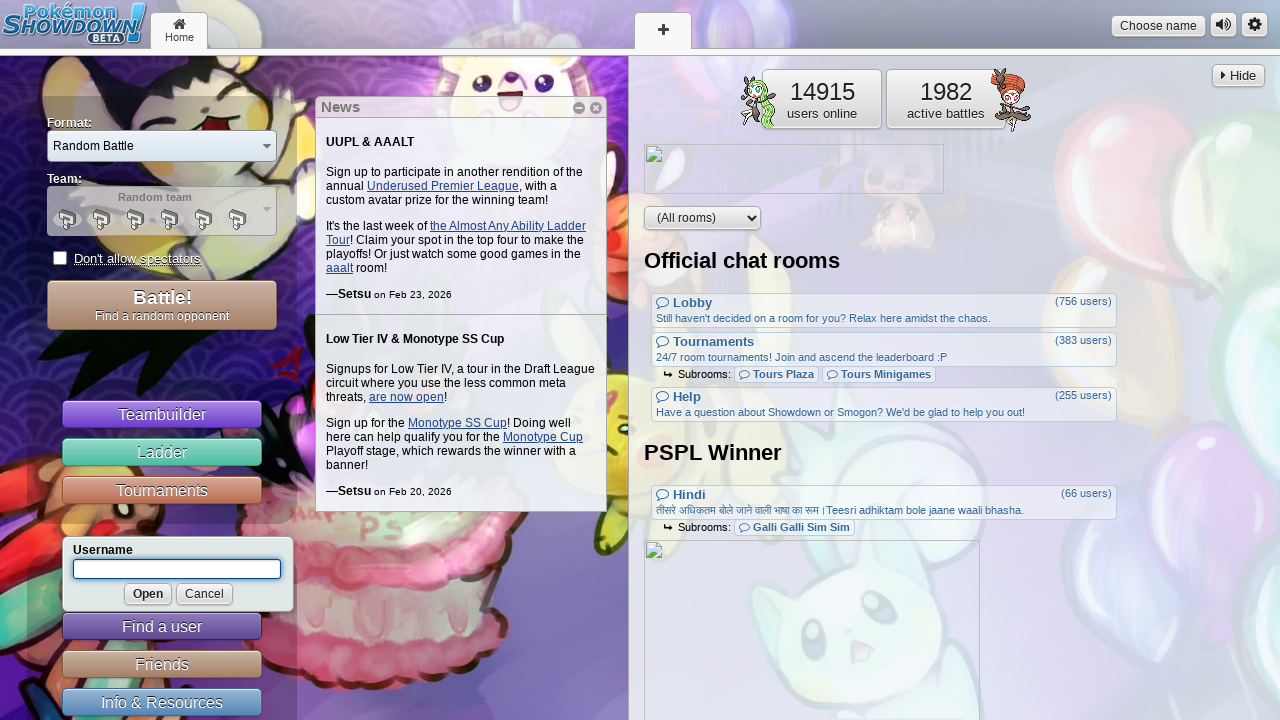

Entered username 'pro' in search field on input[name='data']
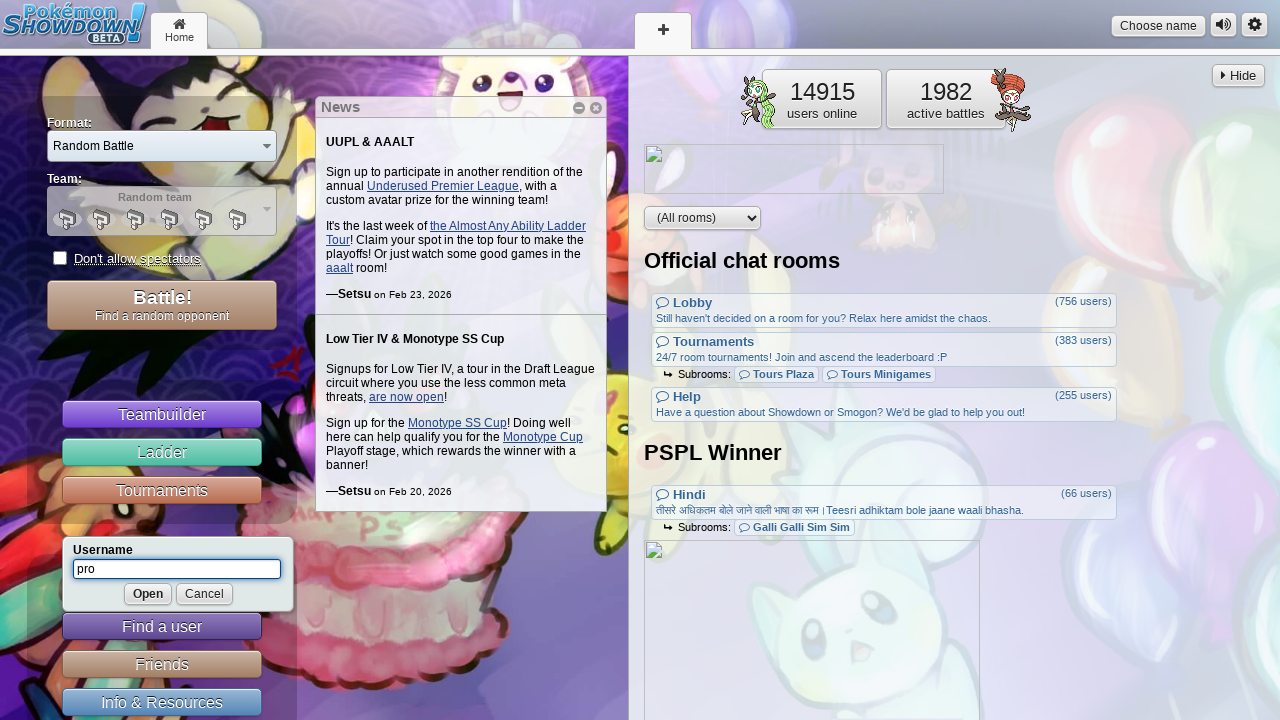

Clicked submit button to search for user at (148, 594) on div.ps-popup button[type='submit']
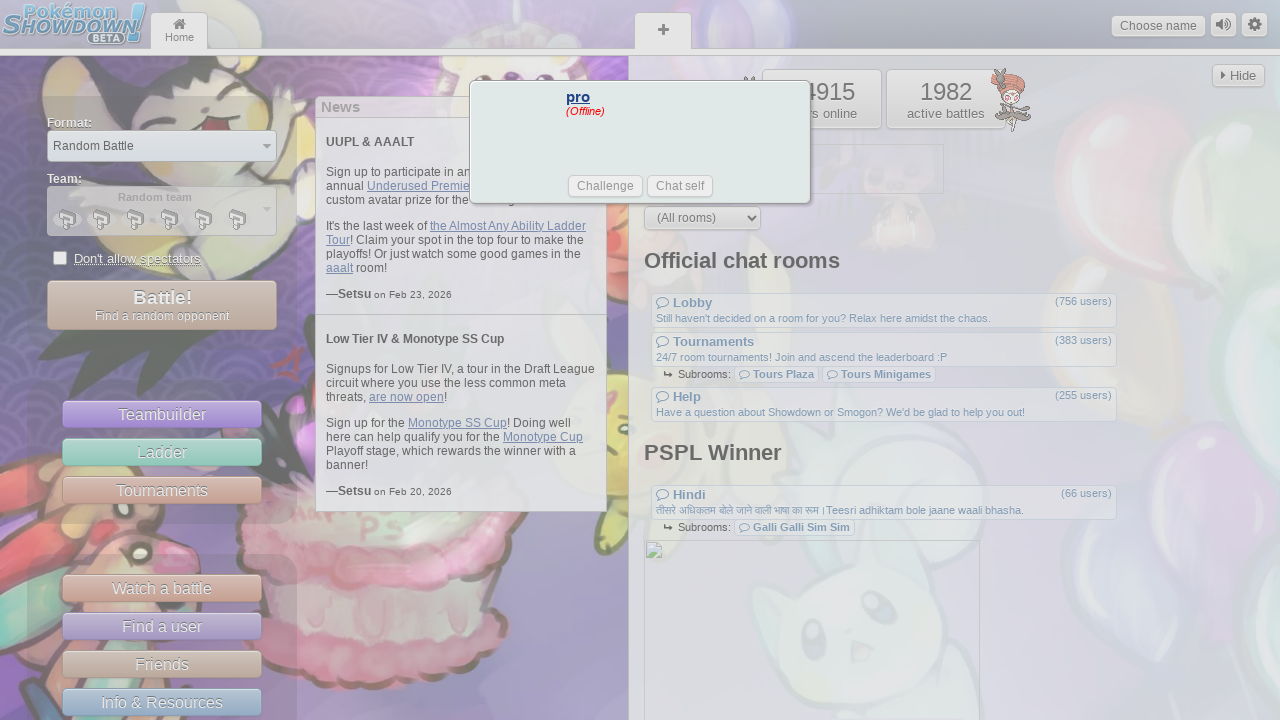

User details popup loaded
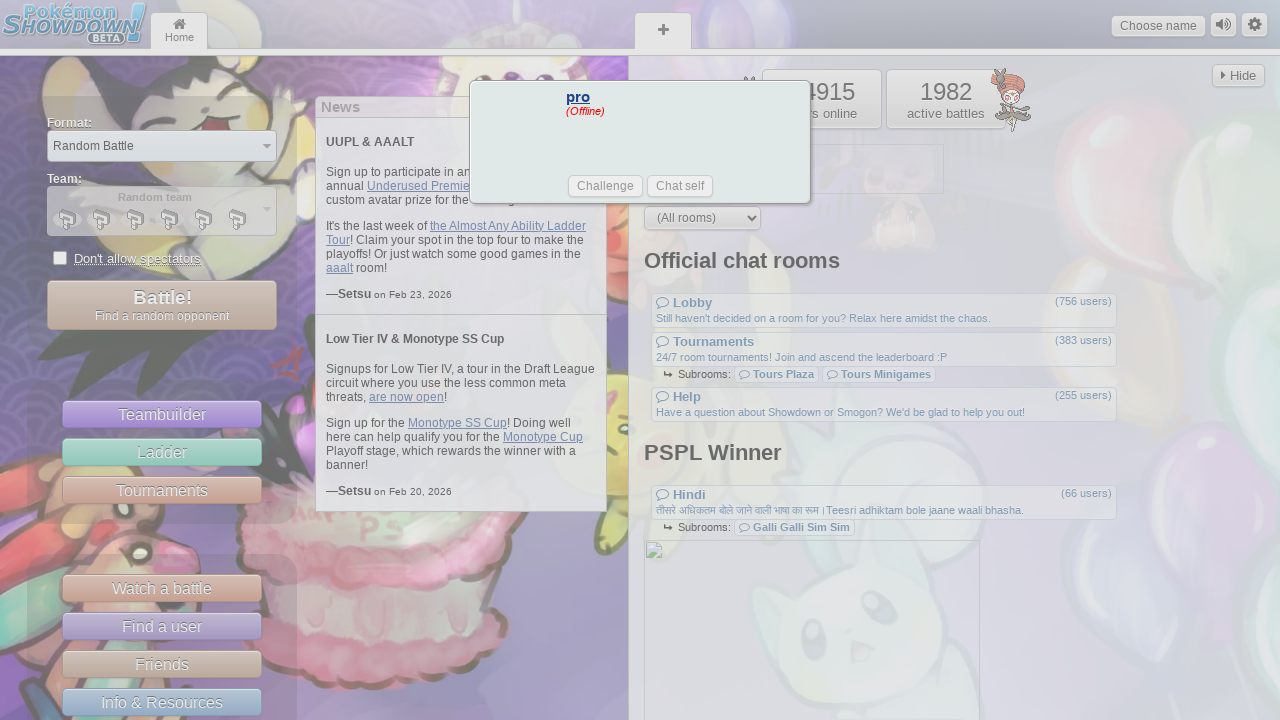

Clicked user link in details popup at (578, 97) on div.userdetails a
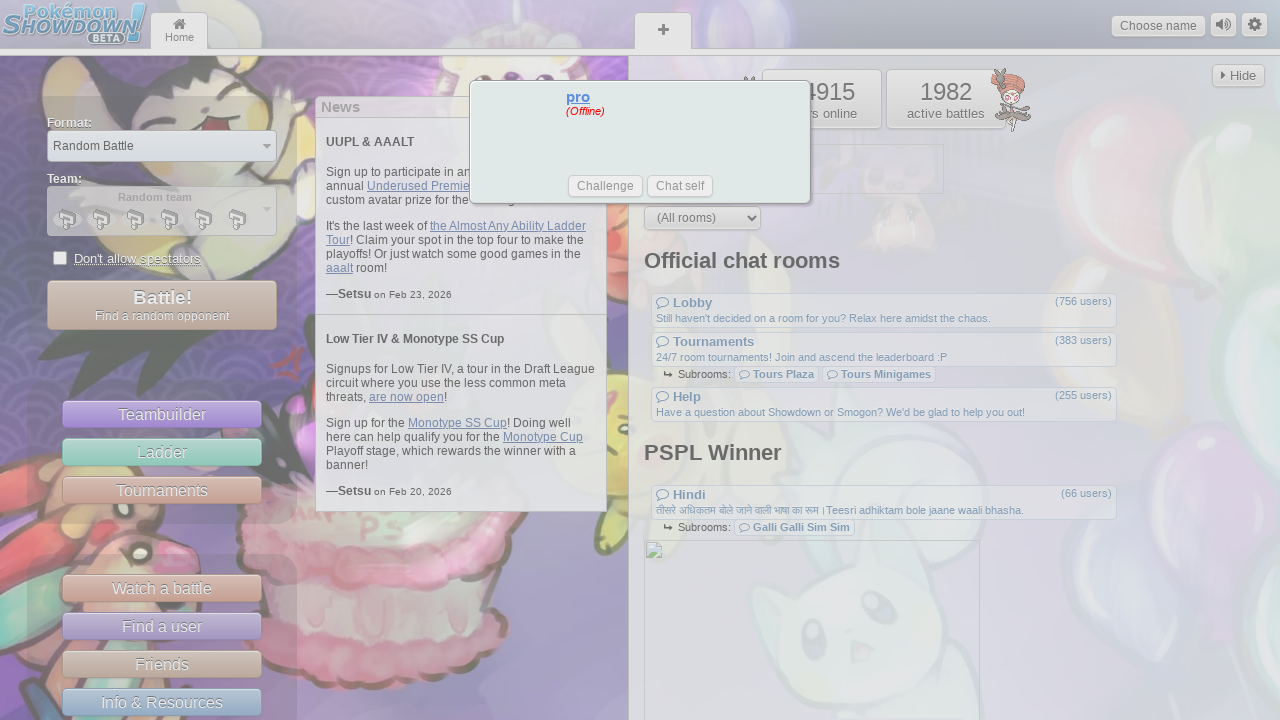

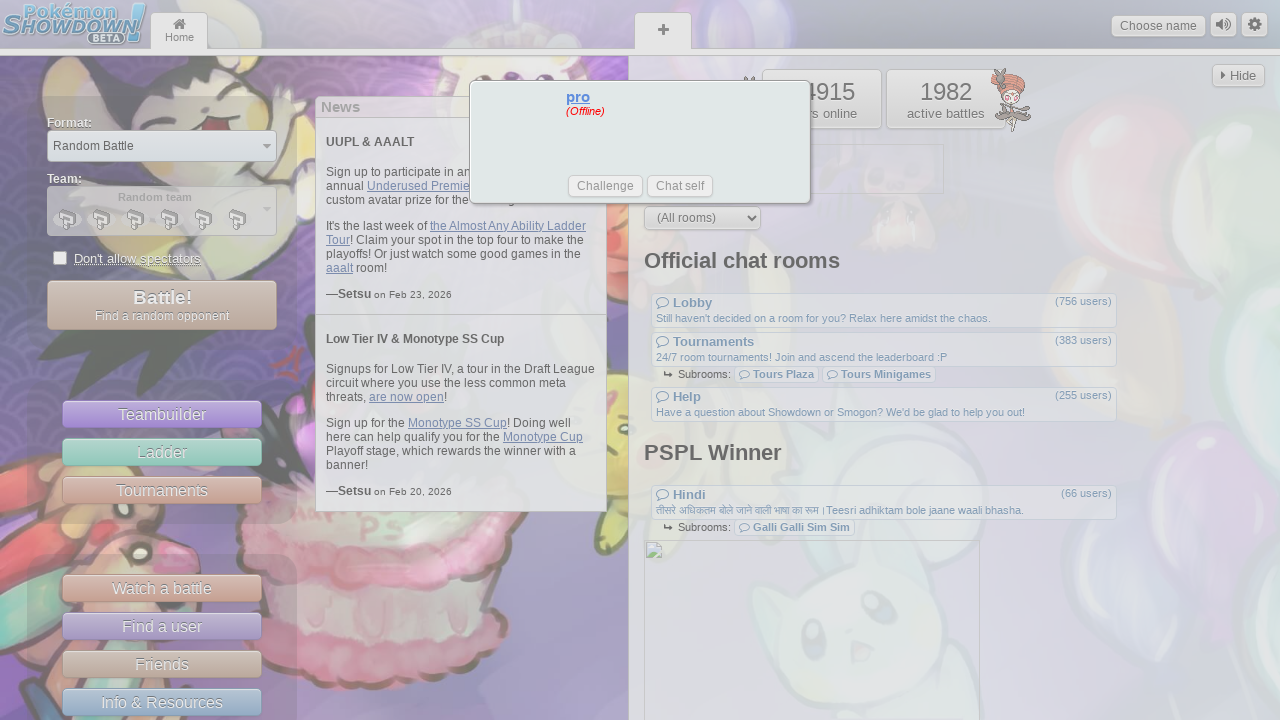